Calculates the sum of two numbers displayed on the page and selects the result from a dropdown menu

Starting URL: http://suninjuly.github.io/selects1.html

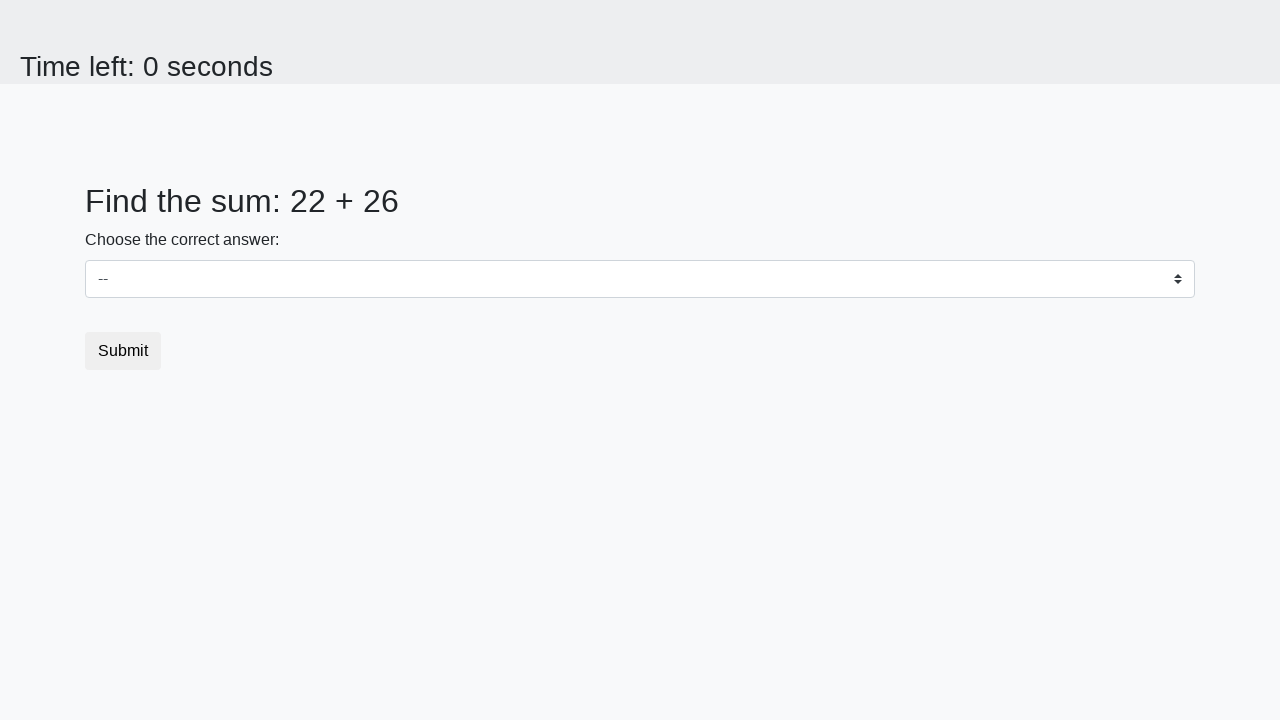

Retrieved first number from element with id='num1'
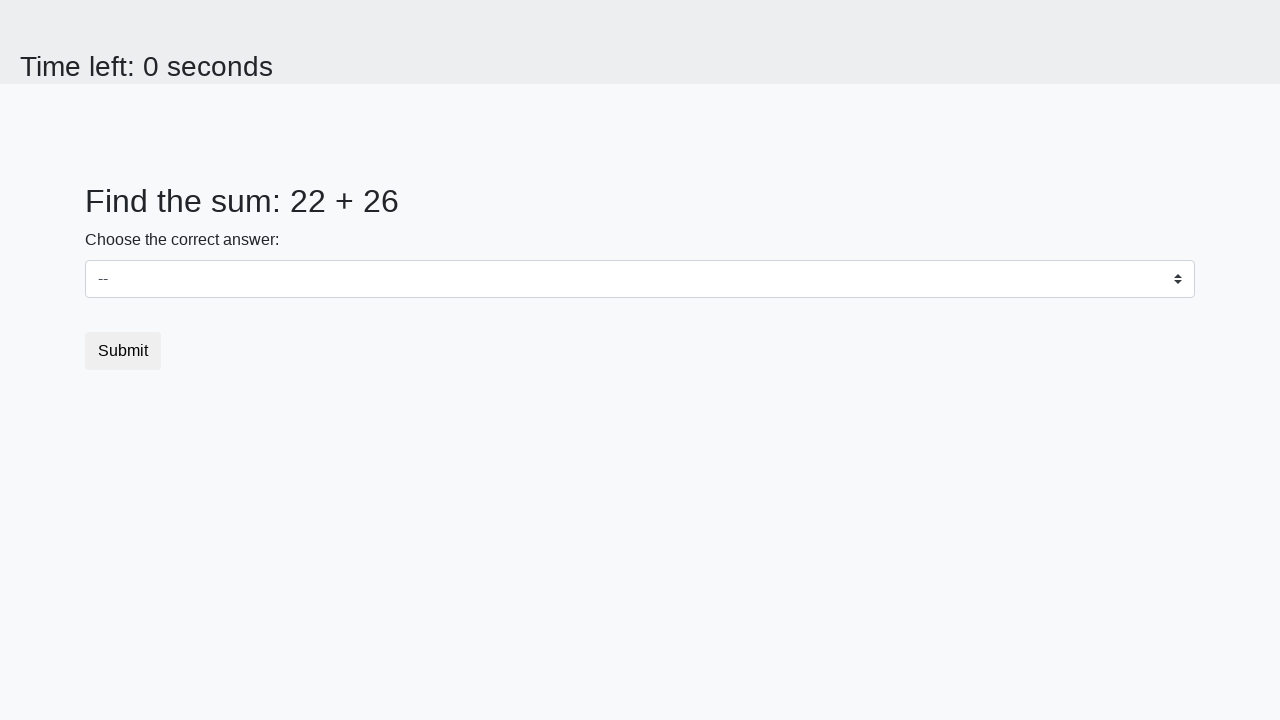

Retrieved second number from element with id='num2'
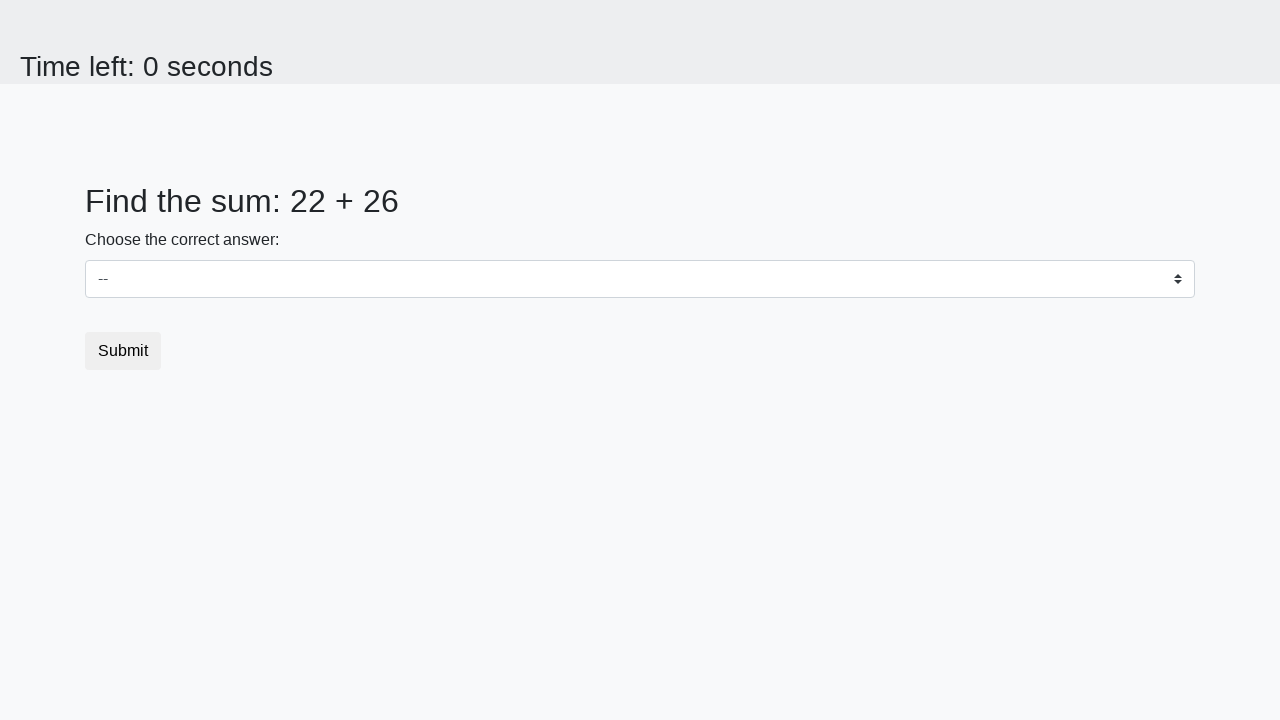

Calculated sum of 22 + 26 = 48
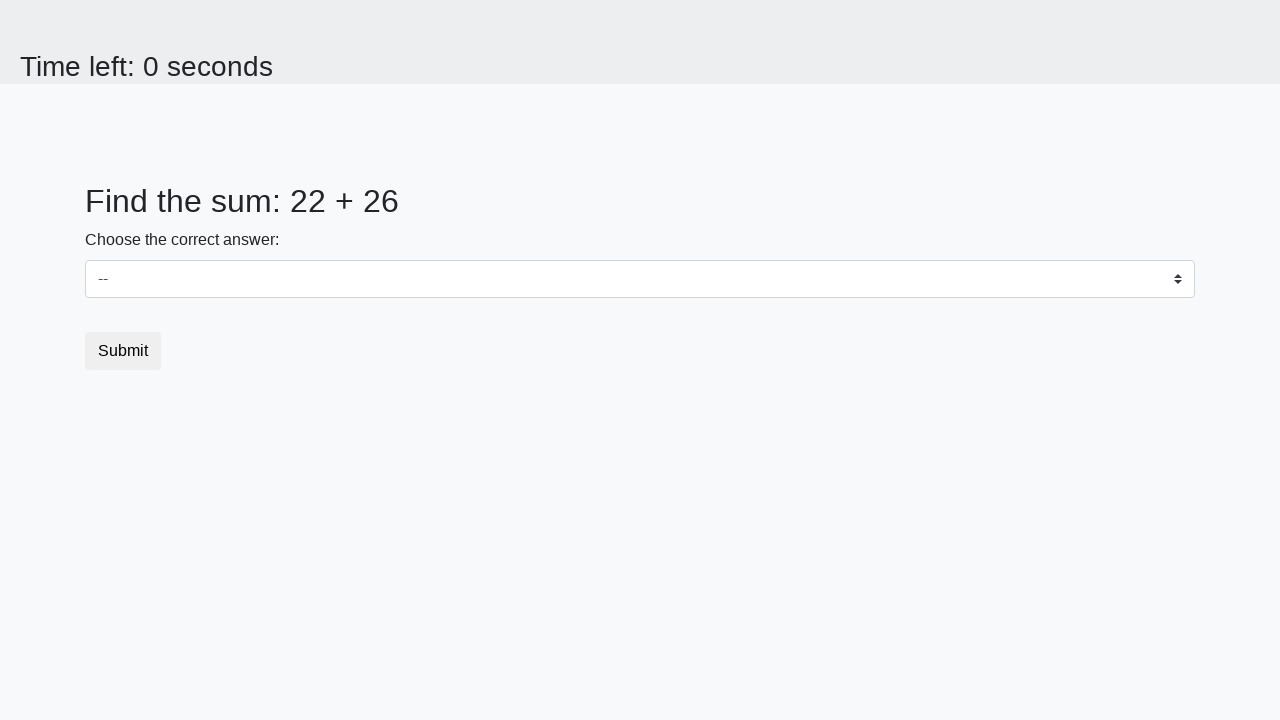

Selected calculated sum '48' from dropdown menu on select
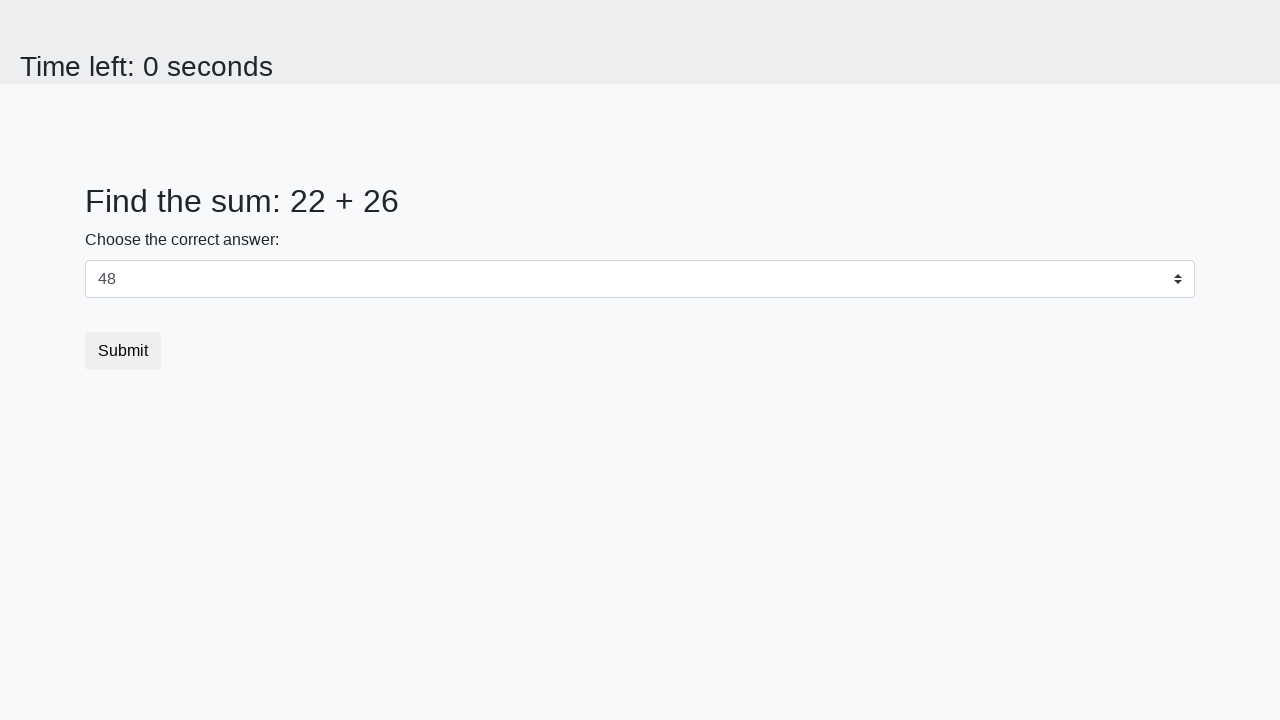

Clicked submit button to complete the form at (123, 351) on [type='submit']
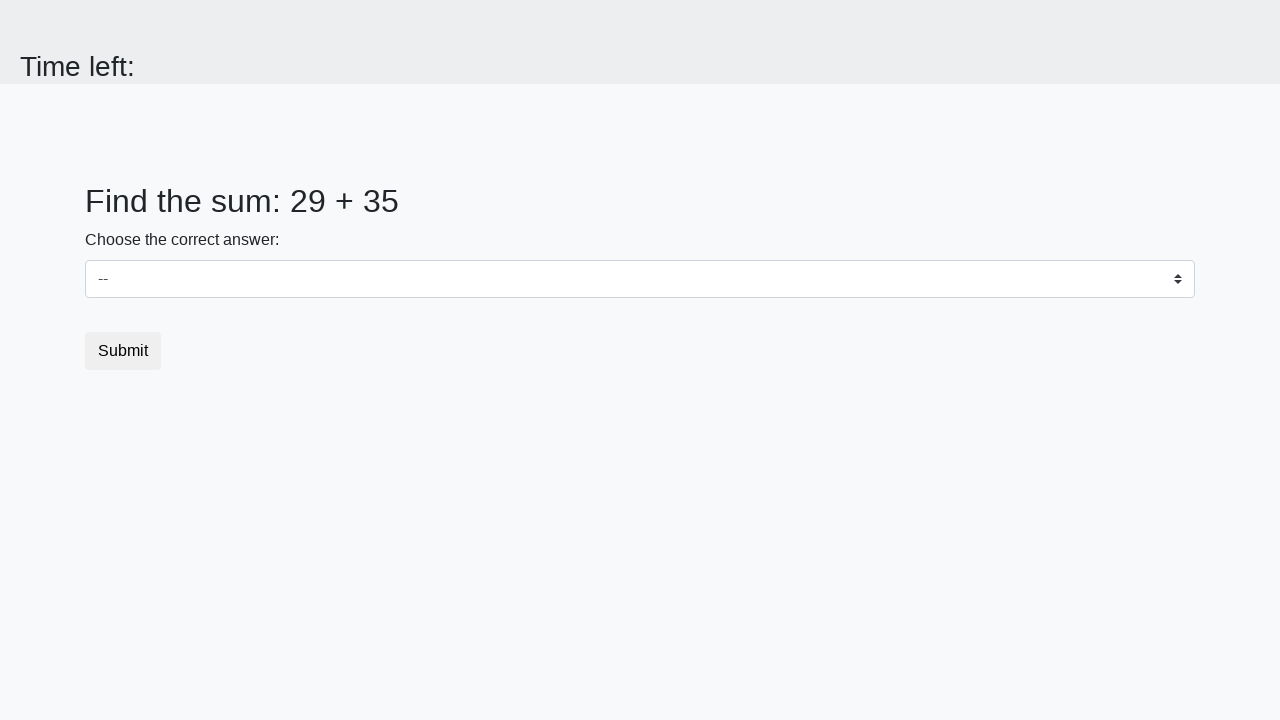

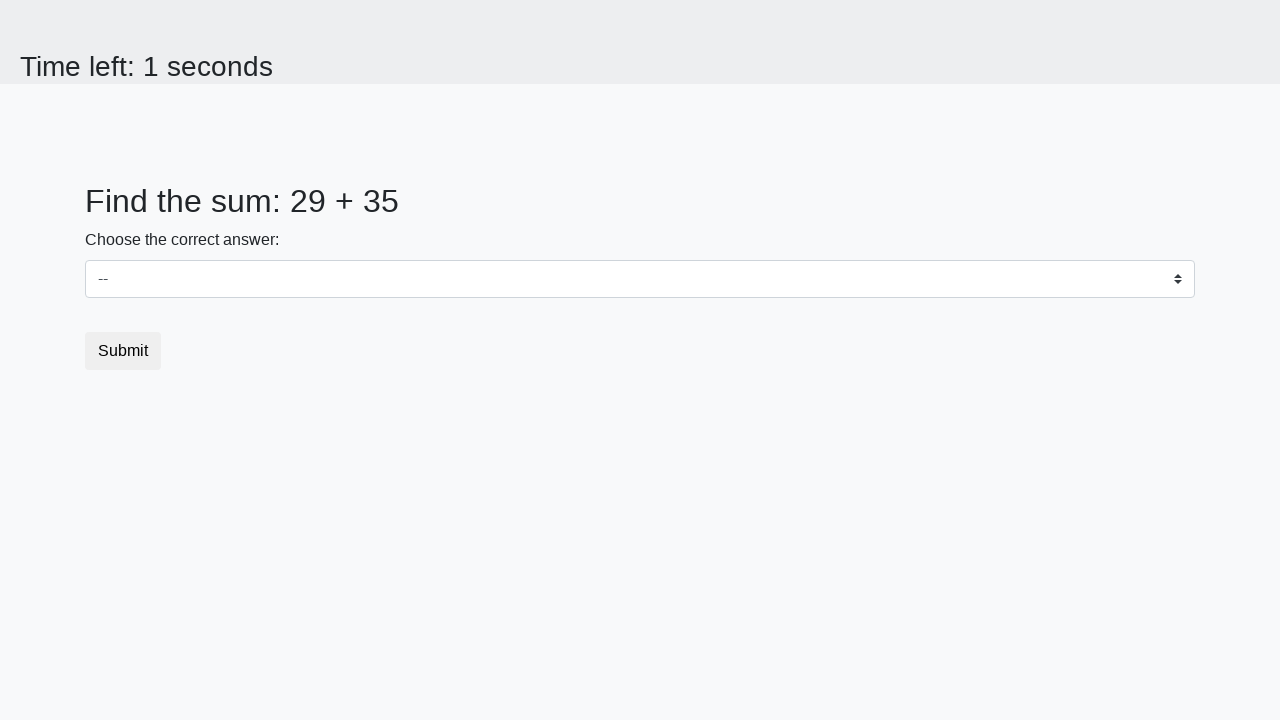